Tests clicking a reveal button with fluent wait options, then typing into the revealed input field

Starting URL: https://www.selenium.dev/selenium/web/dynamic.html

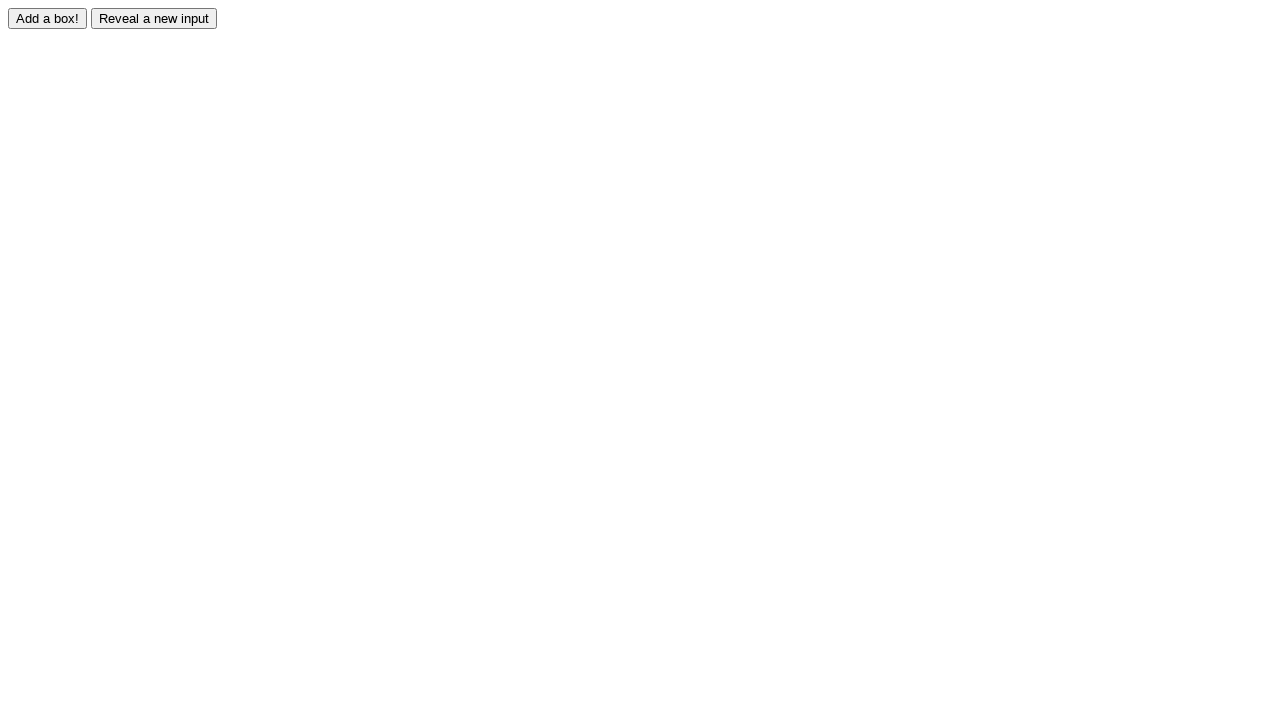

Clicked reveal button to show hidden input field at (154, 18) on #reveal
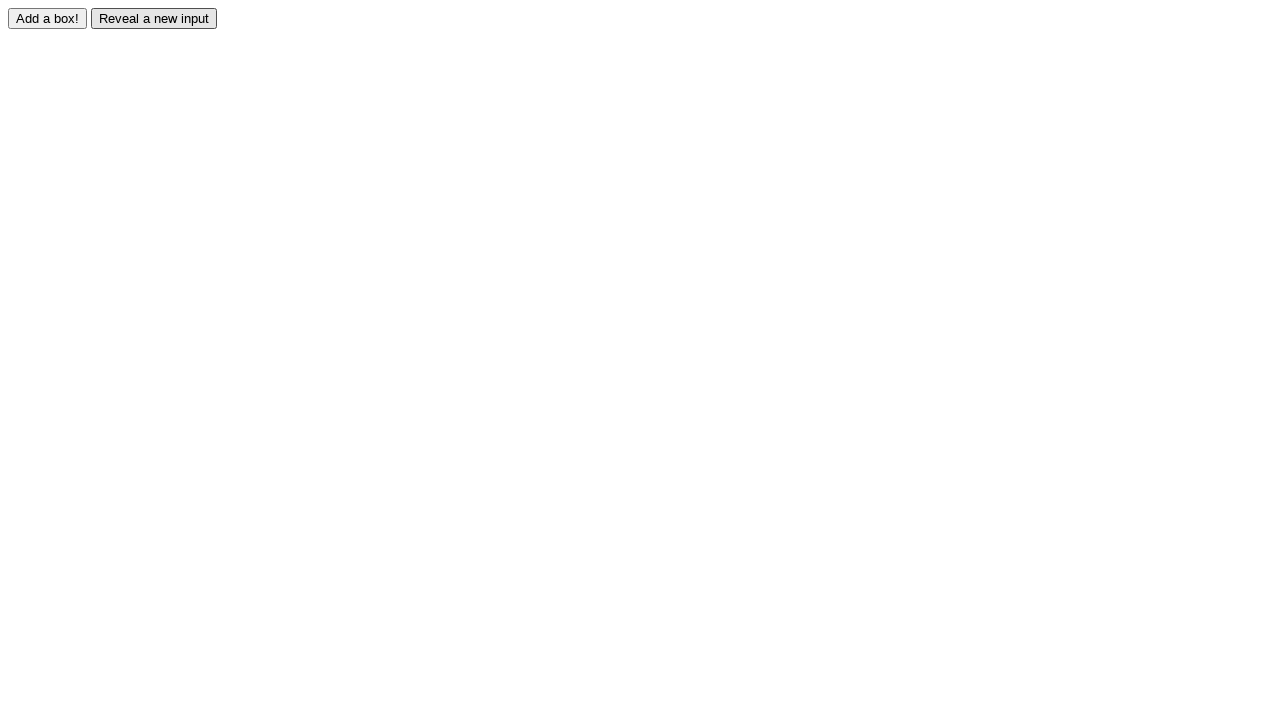

Waited for revealed input field to become visible
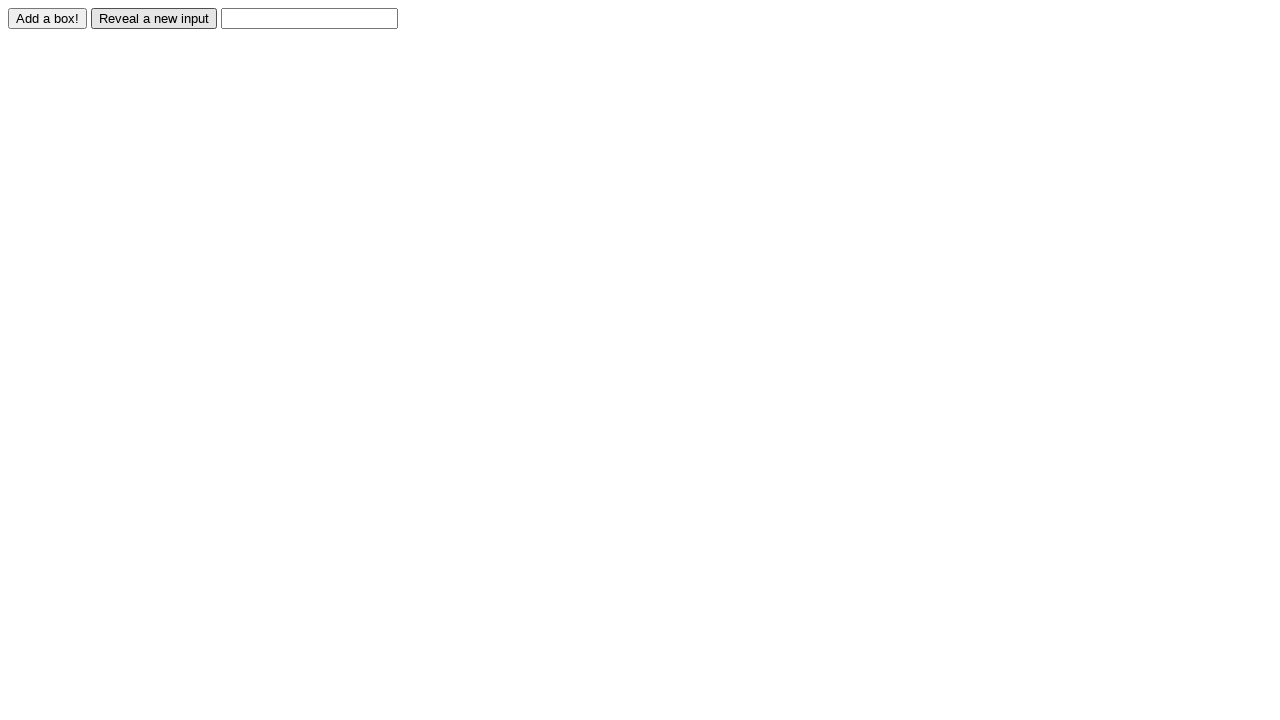

Typed 'Displayed' into the revealed input field on #revealed
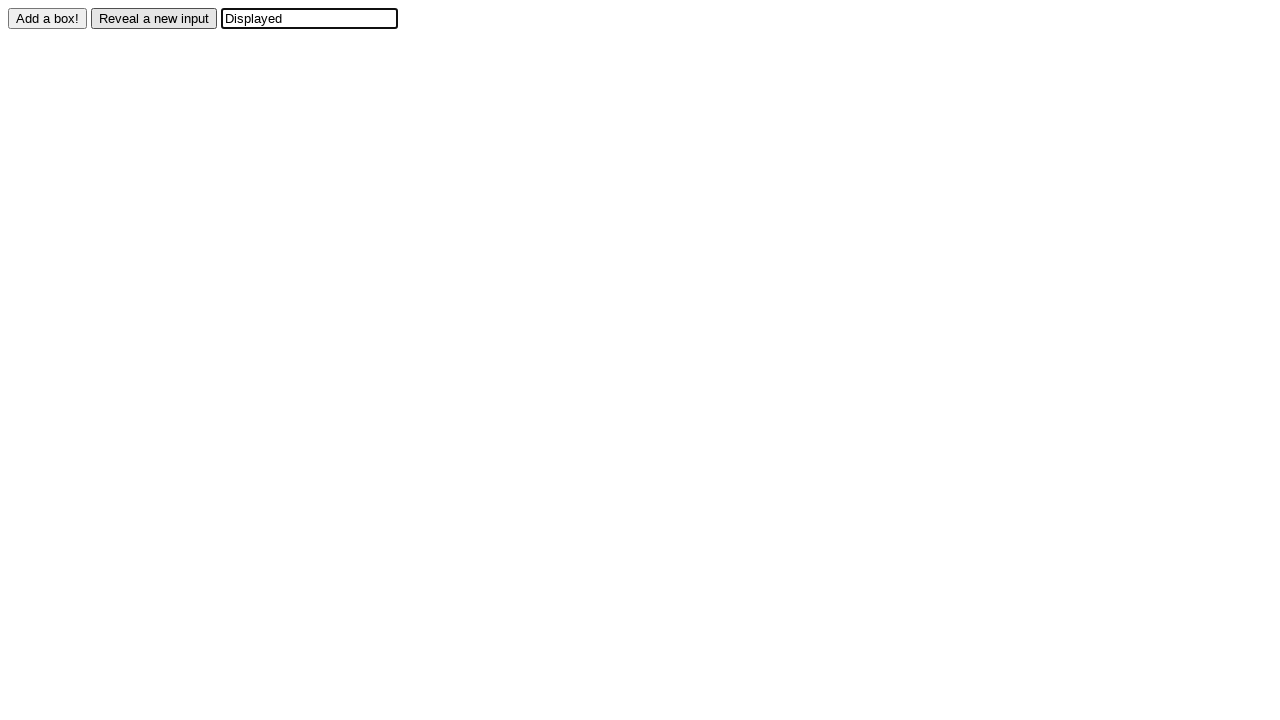

Verified input field contains 'Displayed'
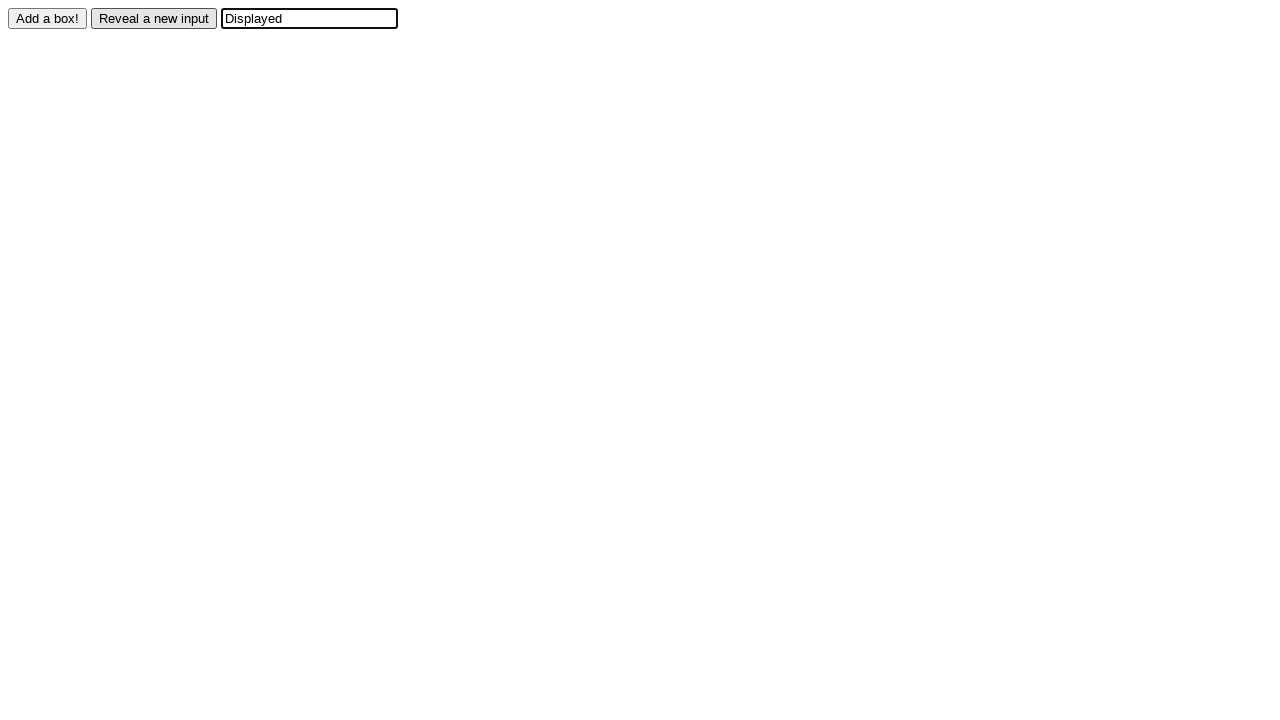

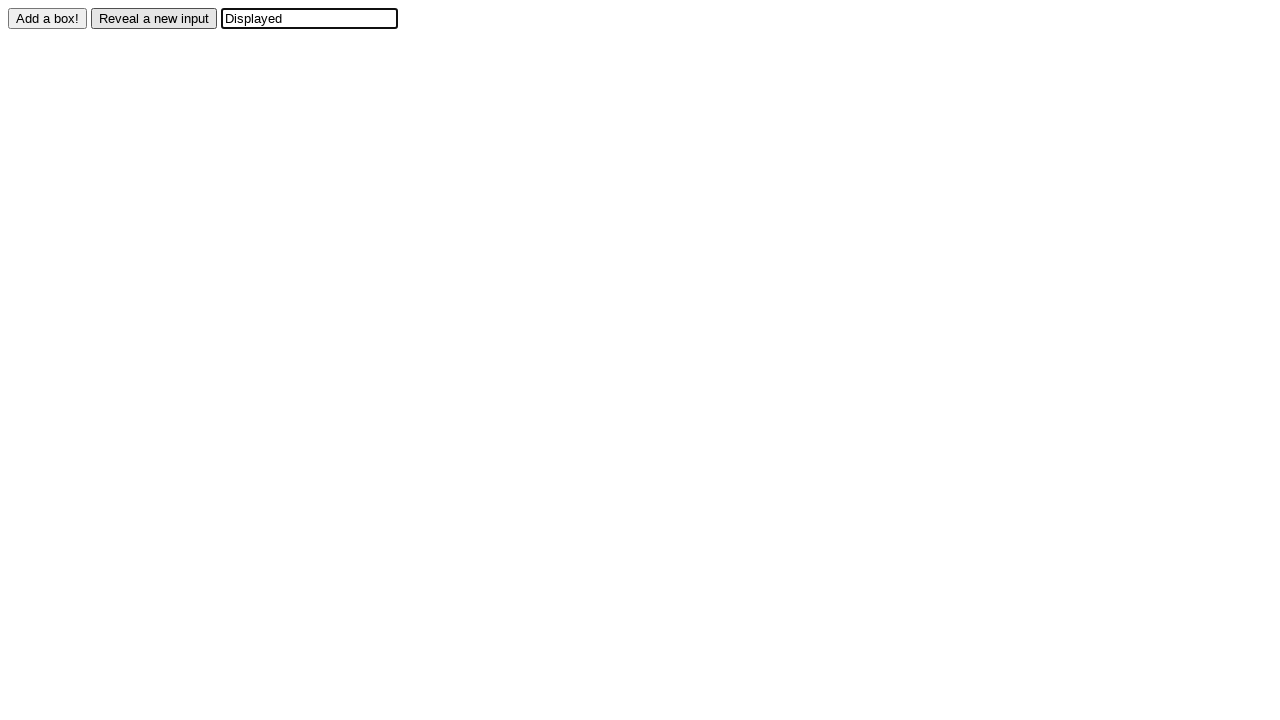